Tests greeting a specific cat by name and verifies the personalized greeting

Starting URL: https://cs1632.appspot.com/

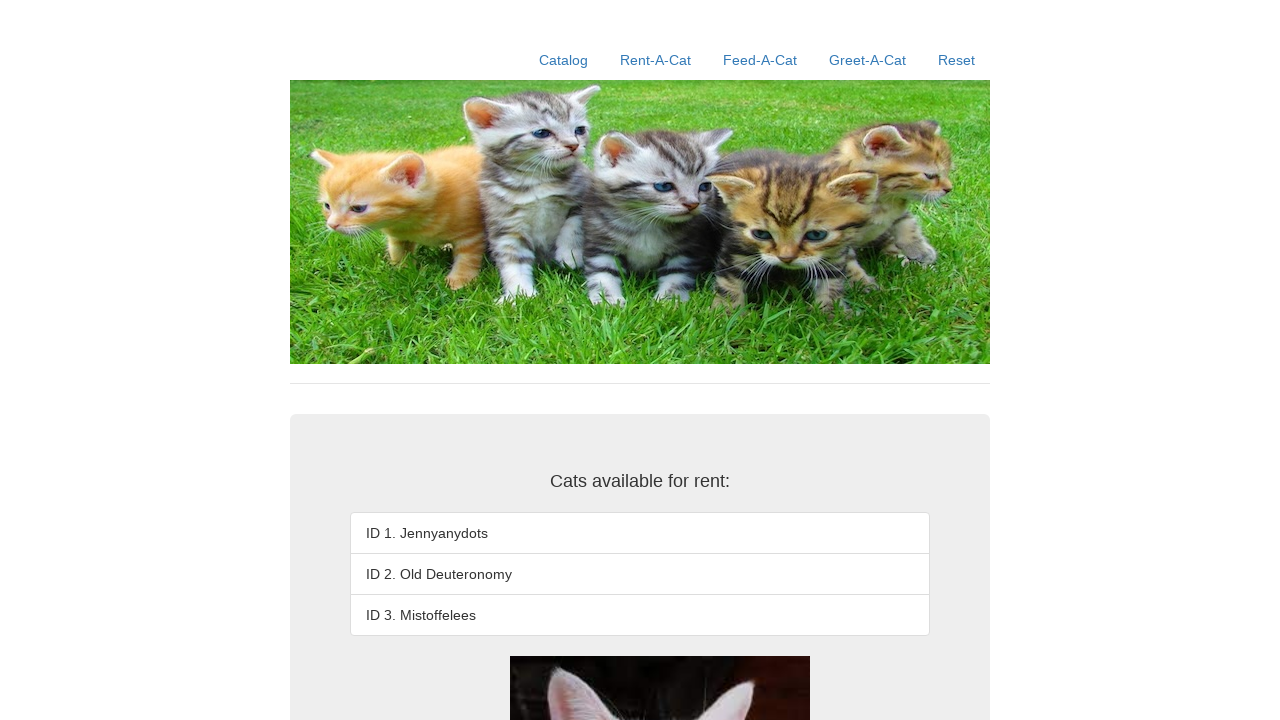

Clicked Reset link to reset the application at (956, 60) on a:has-text('Reset')
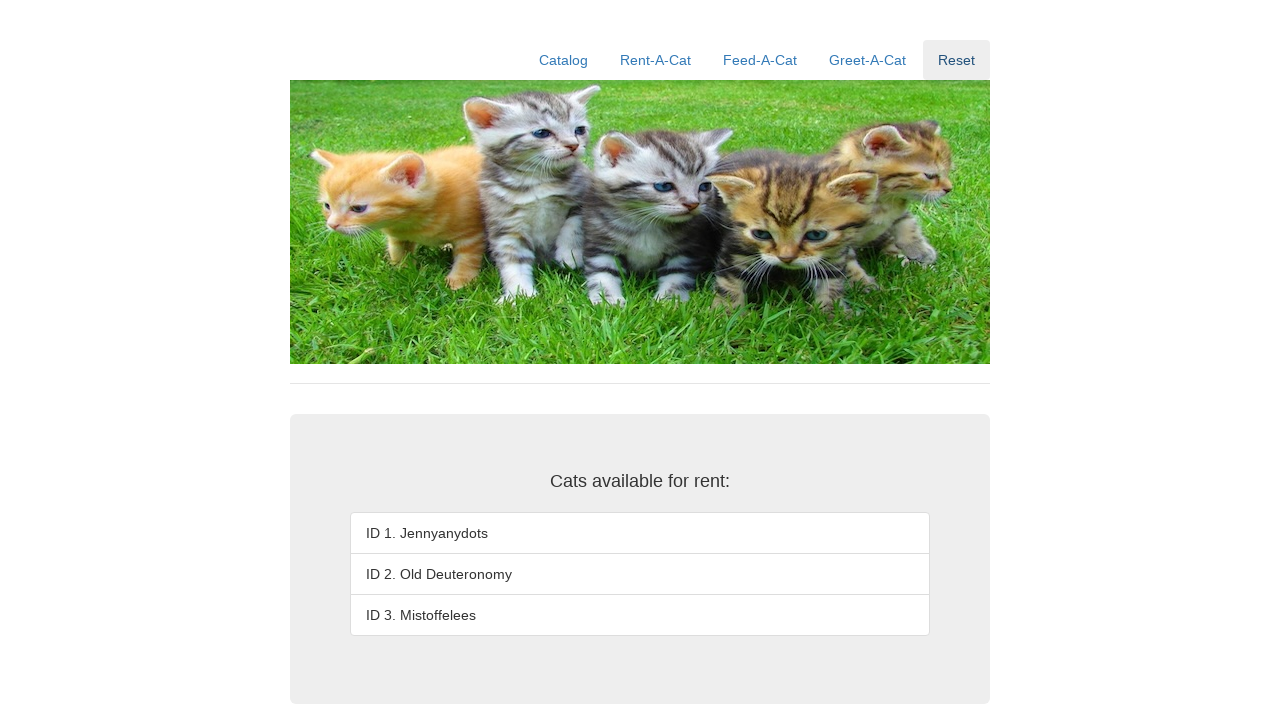

Navigated to greet-a-cat page for Jennyanydots
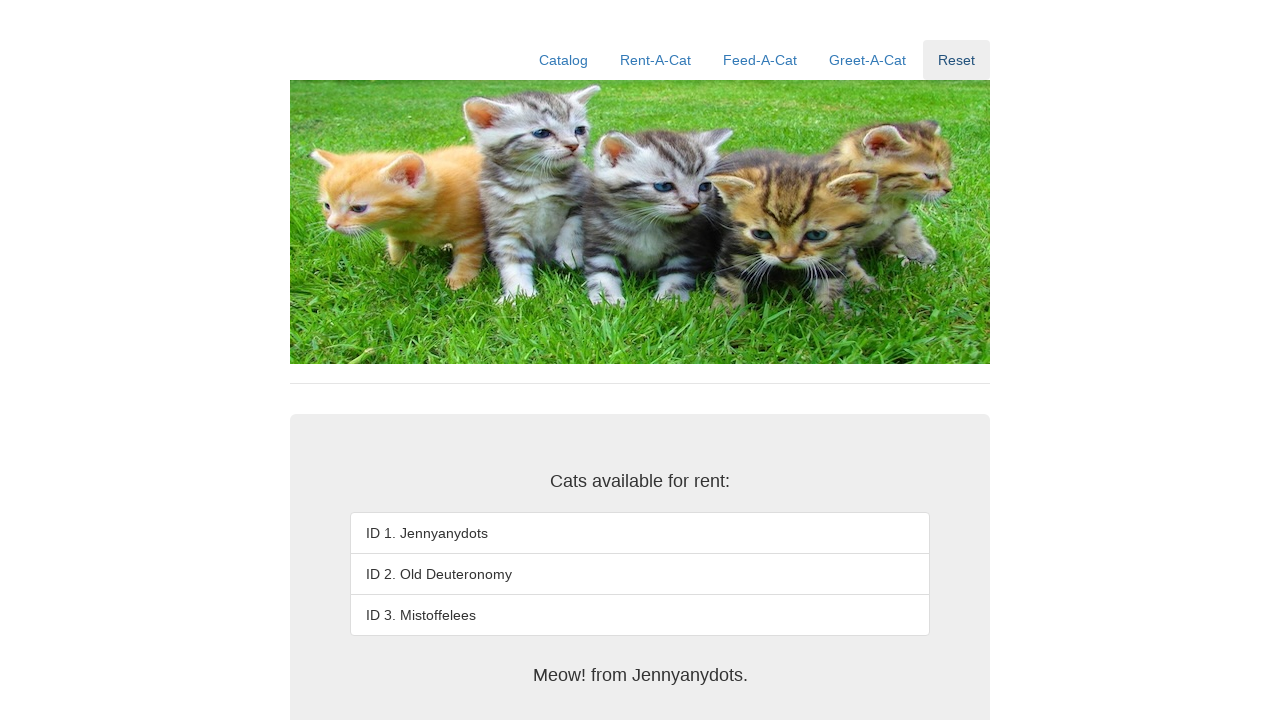

Verified personalized greeting 'Meow! from Jennyanydots.' is displayed
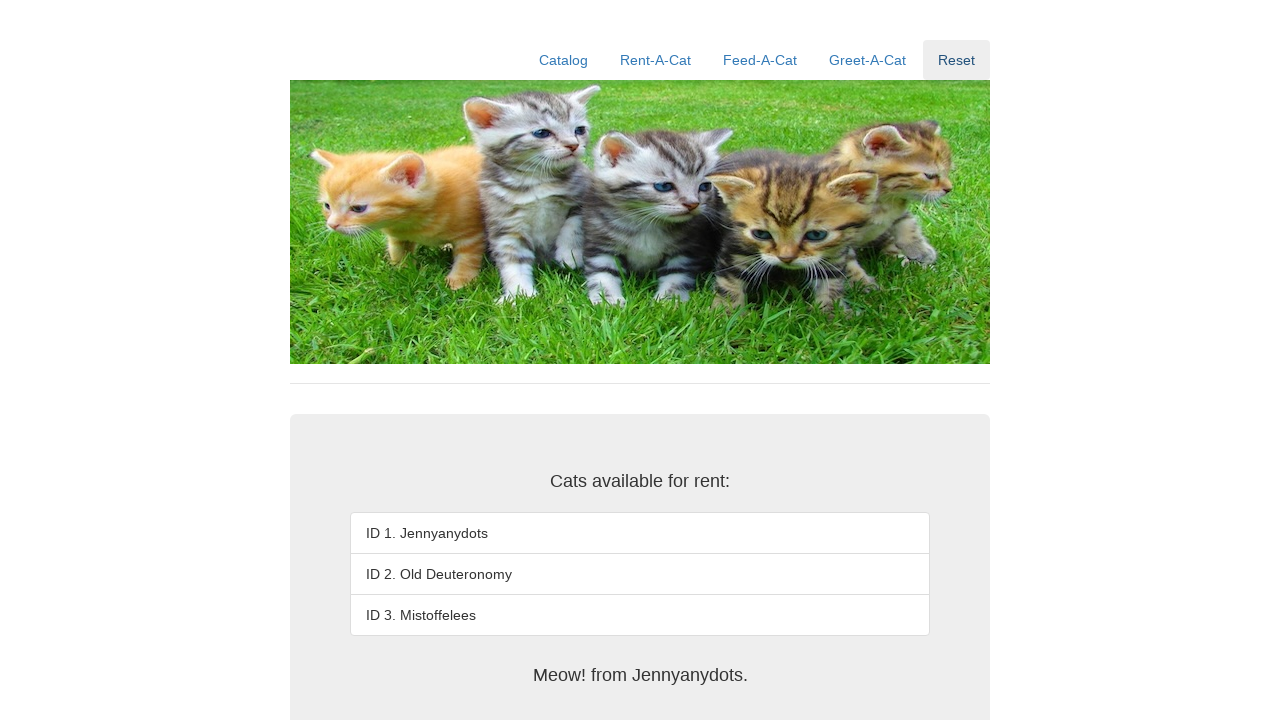

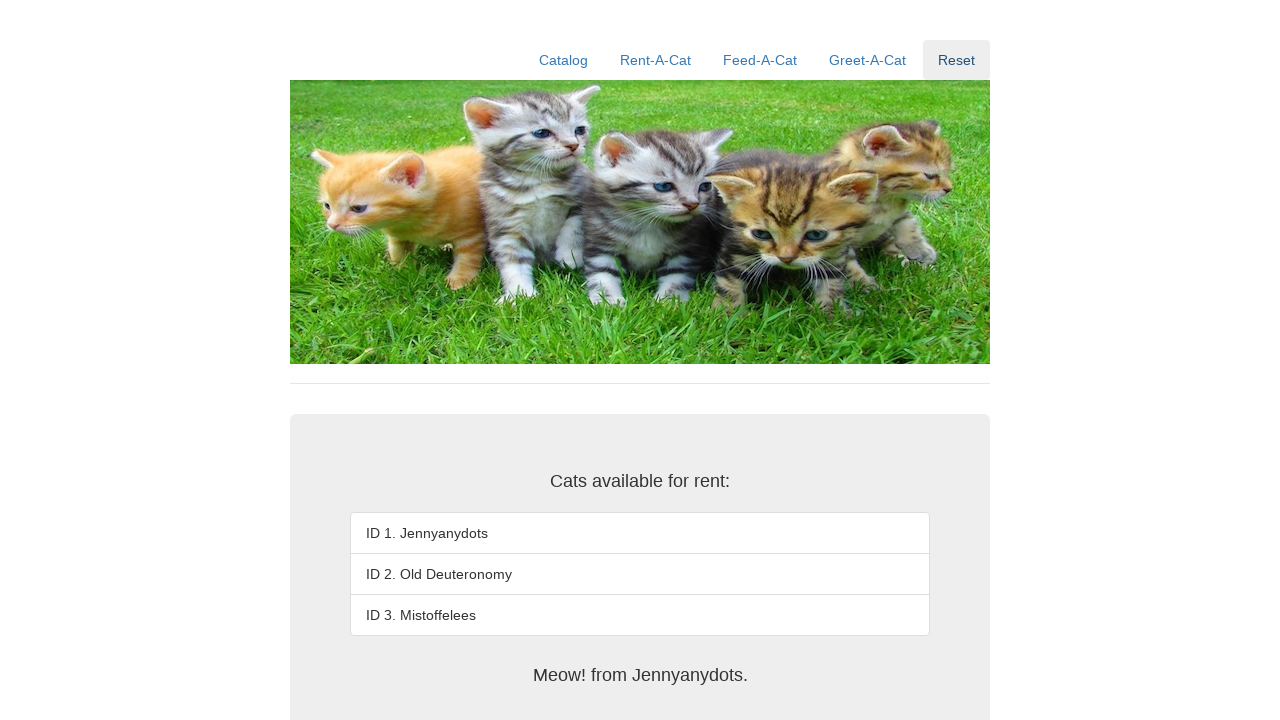